Tests table search functionality by entering "Rice" in the search field and verifying that the filtered results contain the search term

Starting URL: https://rahulshettyacademy.com/seleniumPractise/#/offers

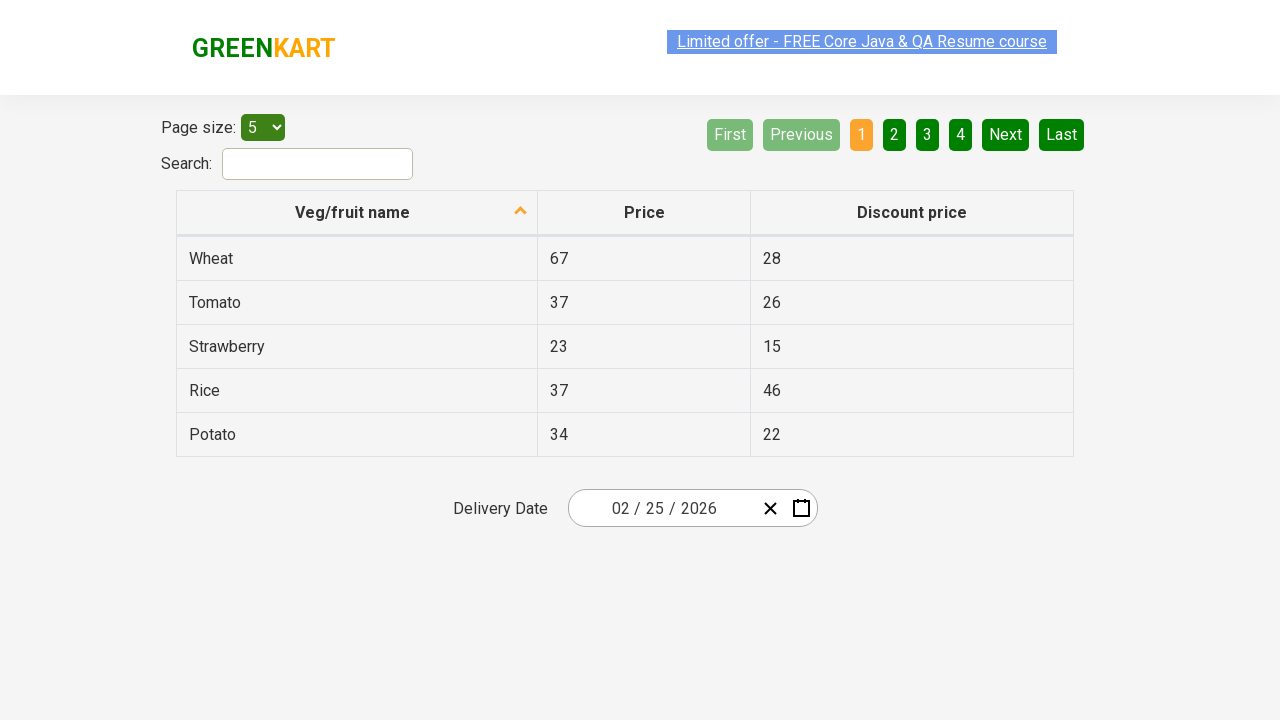

Entered 'Rice' in the search field on #search-field
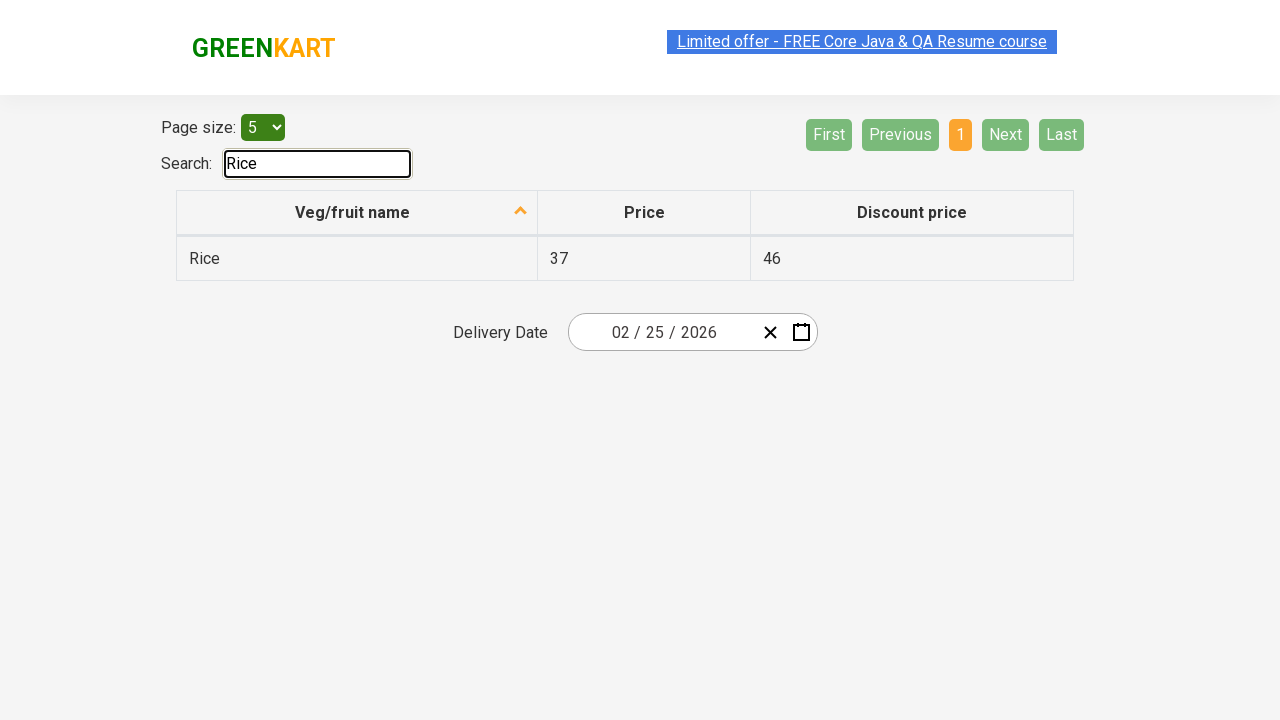

Waited for table to filter results
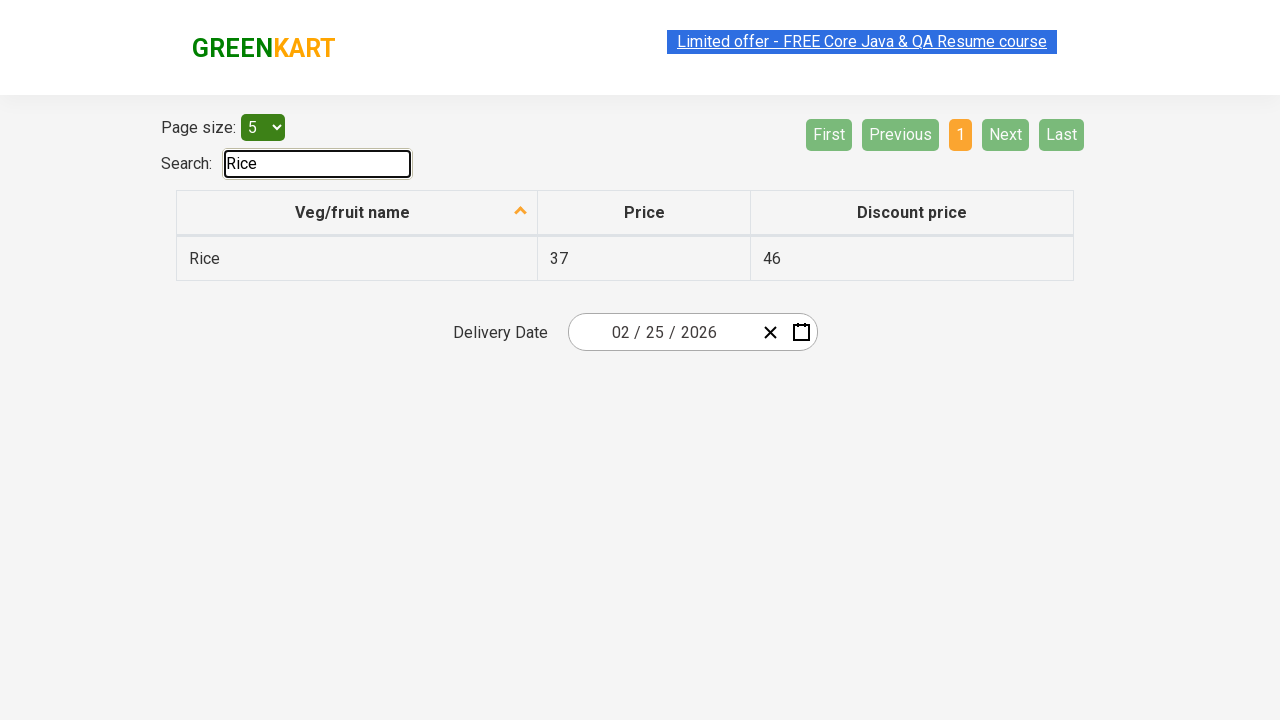

Retrieved all filtered table rows from first column
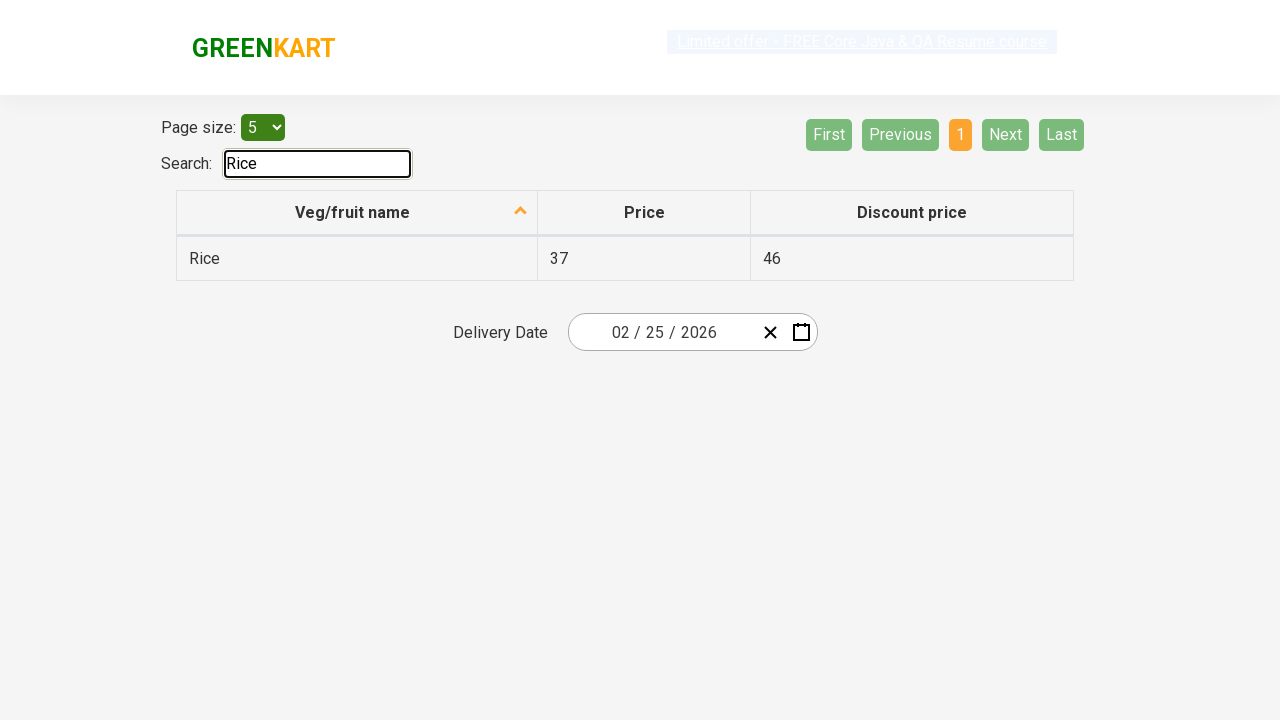

Verified row contains 'Rice': Rice
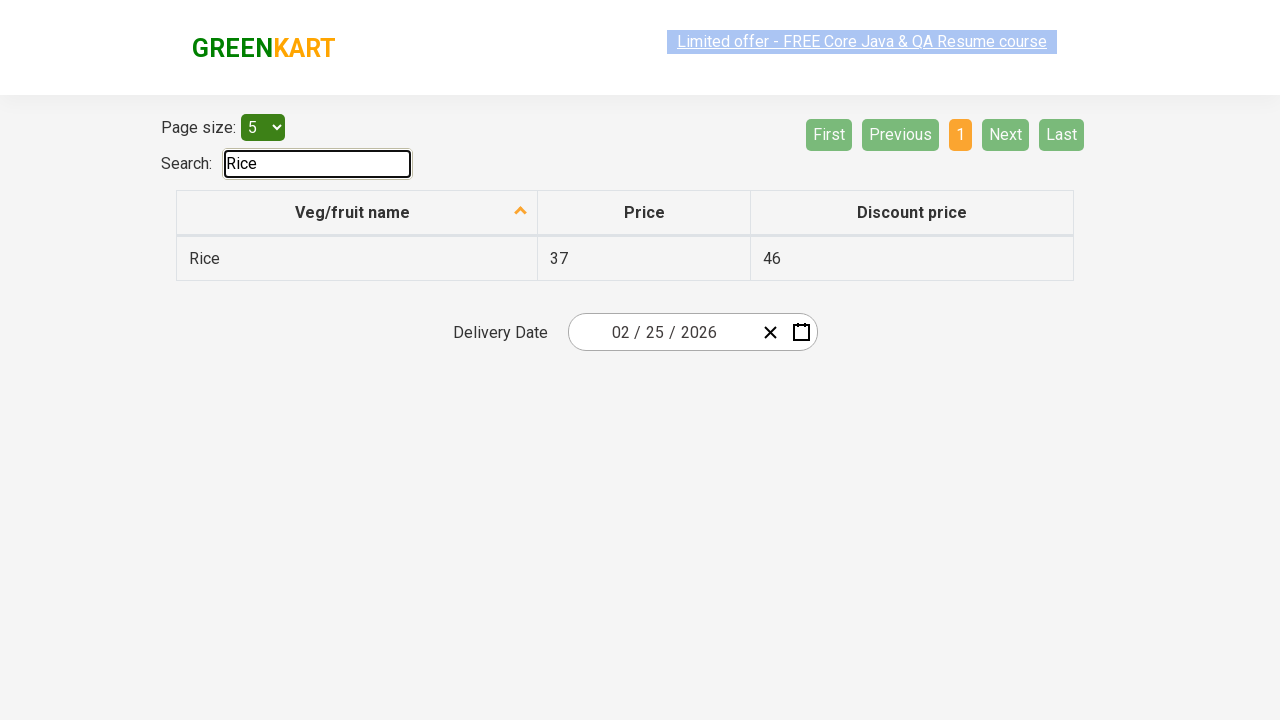

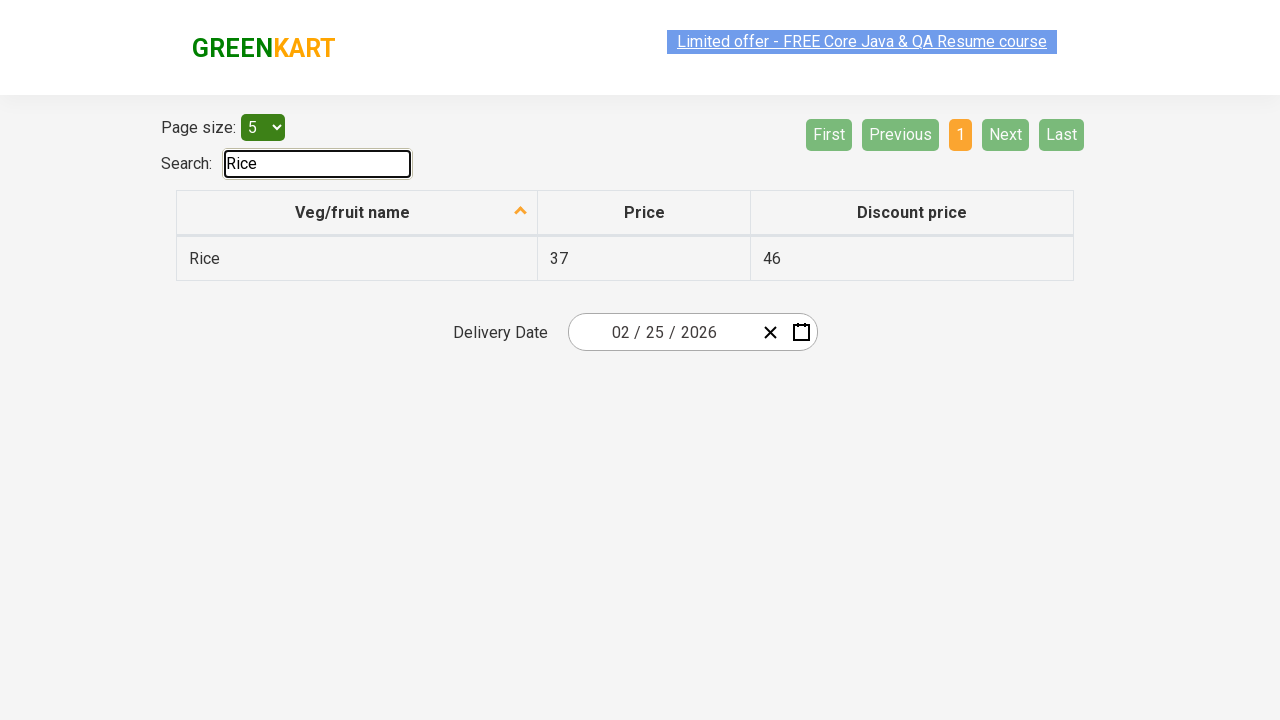